Tests opening a new browser tab by clicking a link, waiting for the new page to load, then switching back to the original tab.

Starting URL: https://the-internet.herokuapp.com/windows

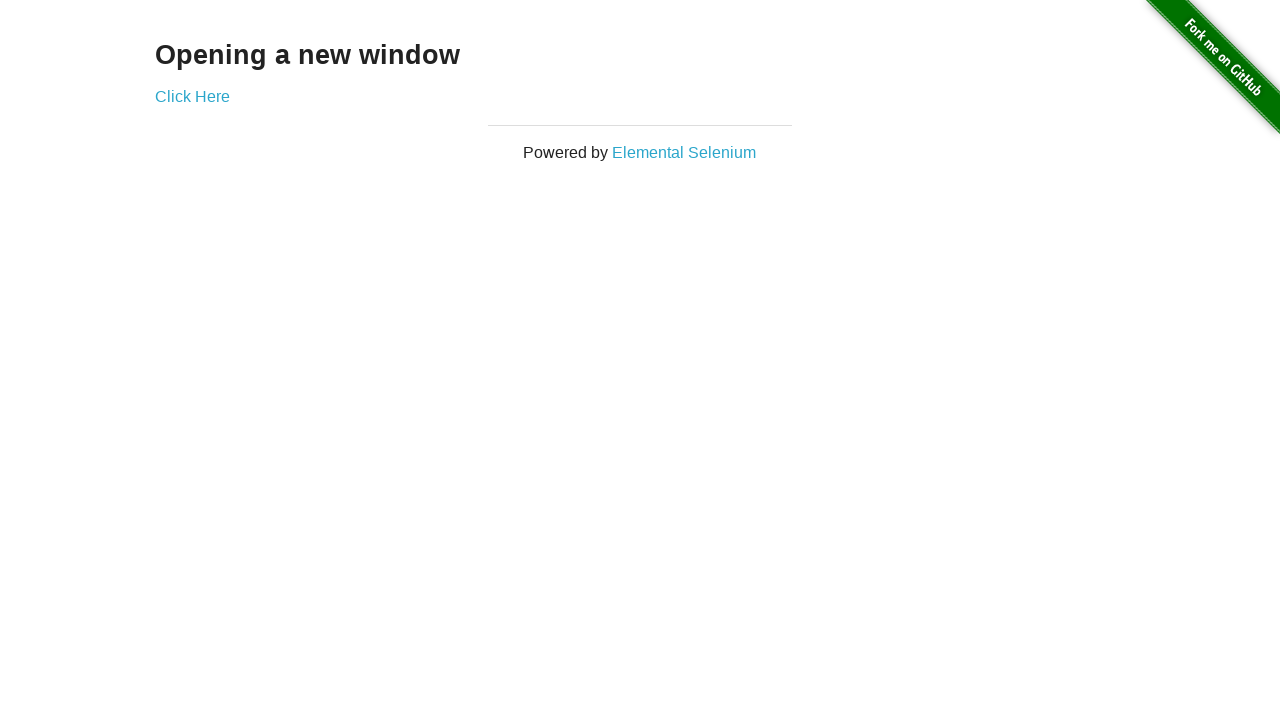

Clicked 'Click Here' link to open new tab at (192, 96) on internal:text="Click Here"i
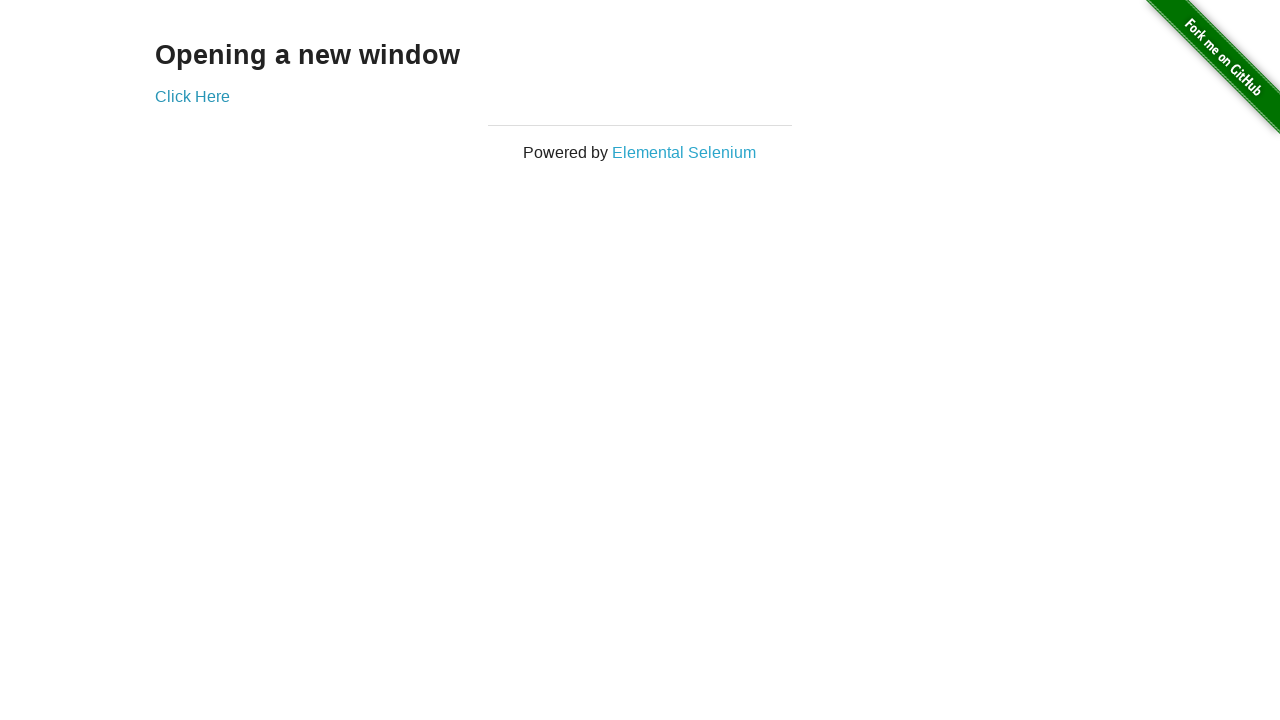

Captured new page object from context
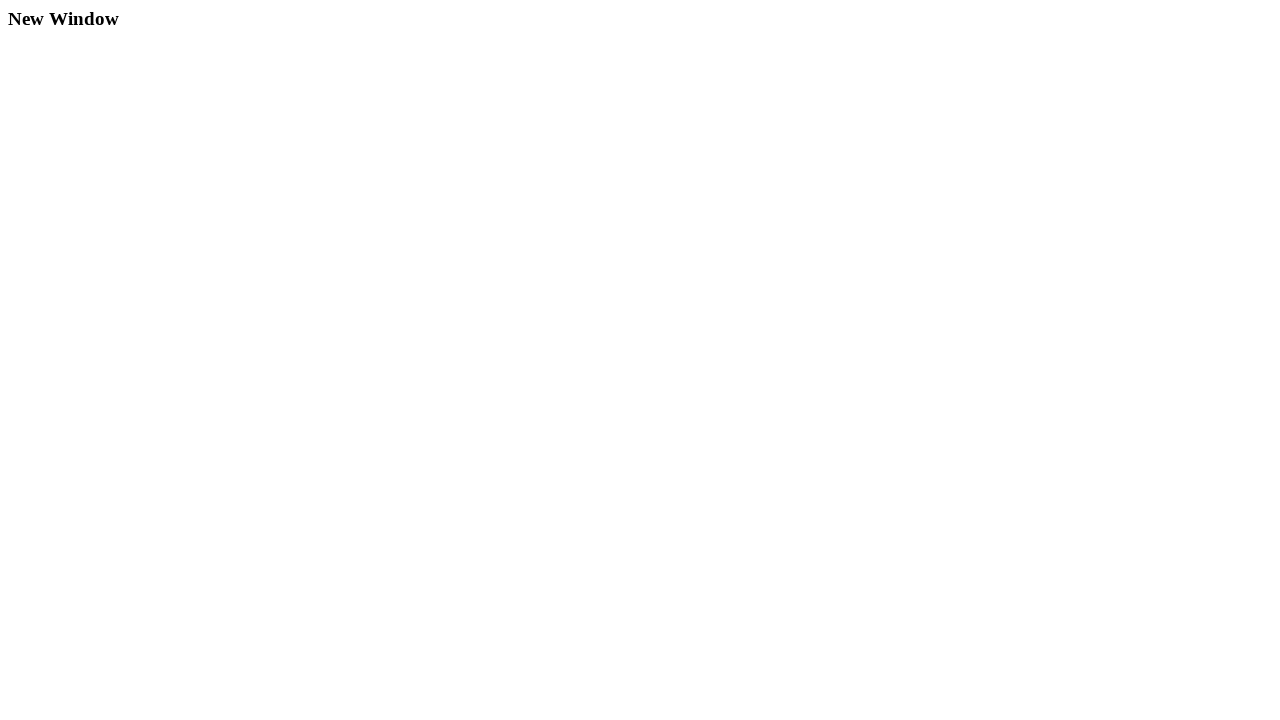

New page finished loading
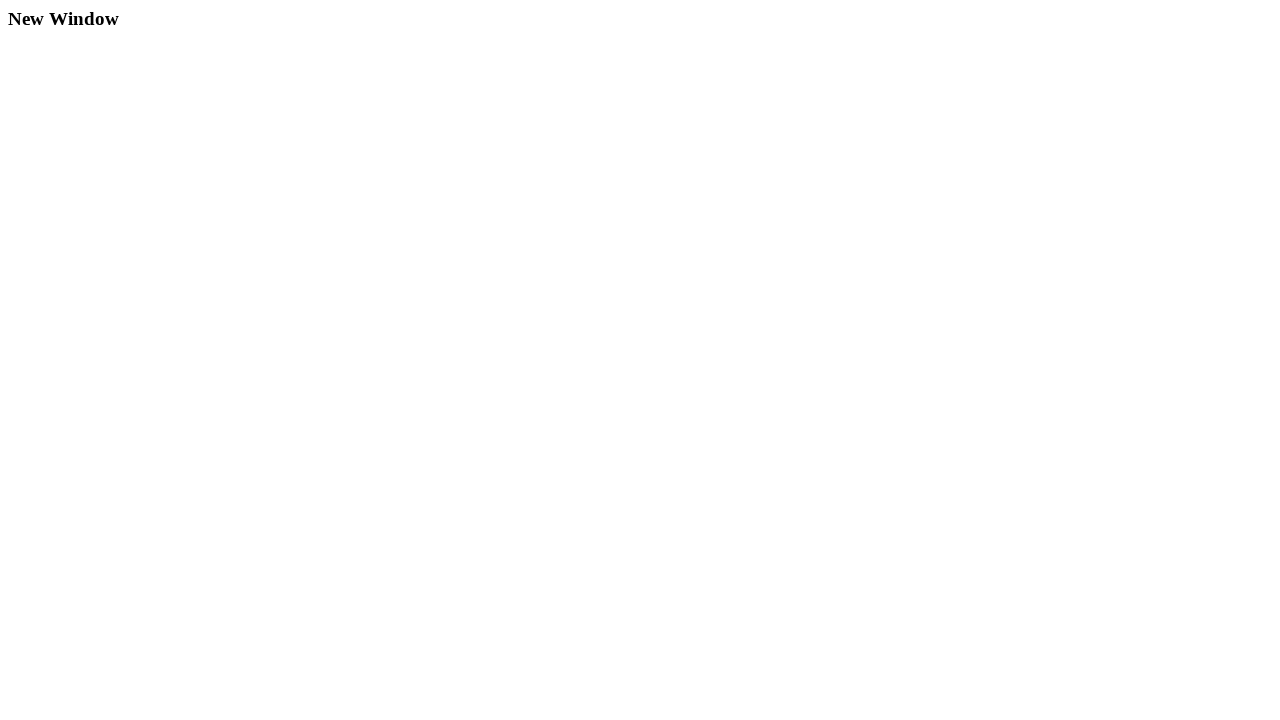

Retrieved new page title: New Window
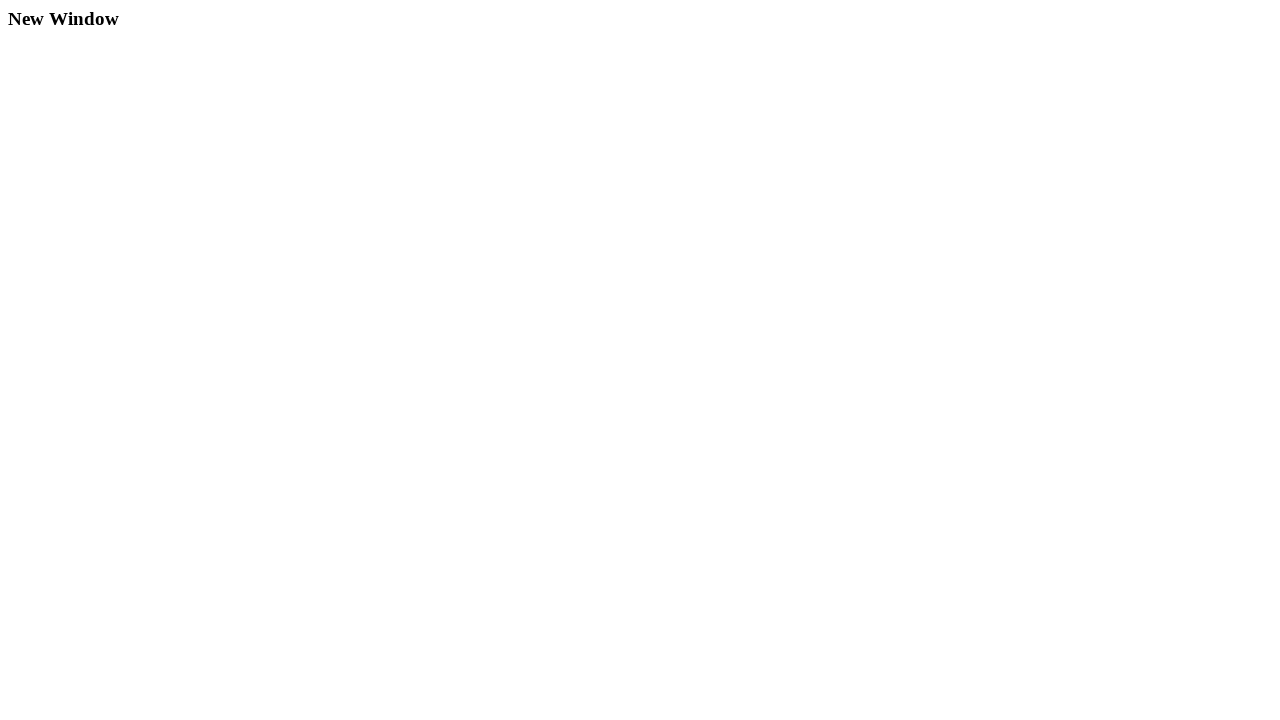

Switched back to original tab
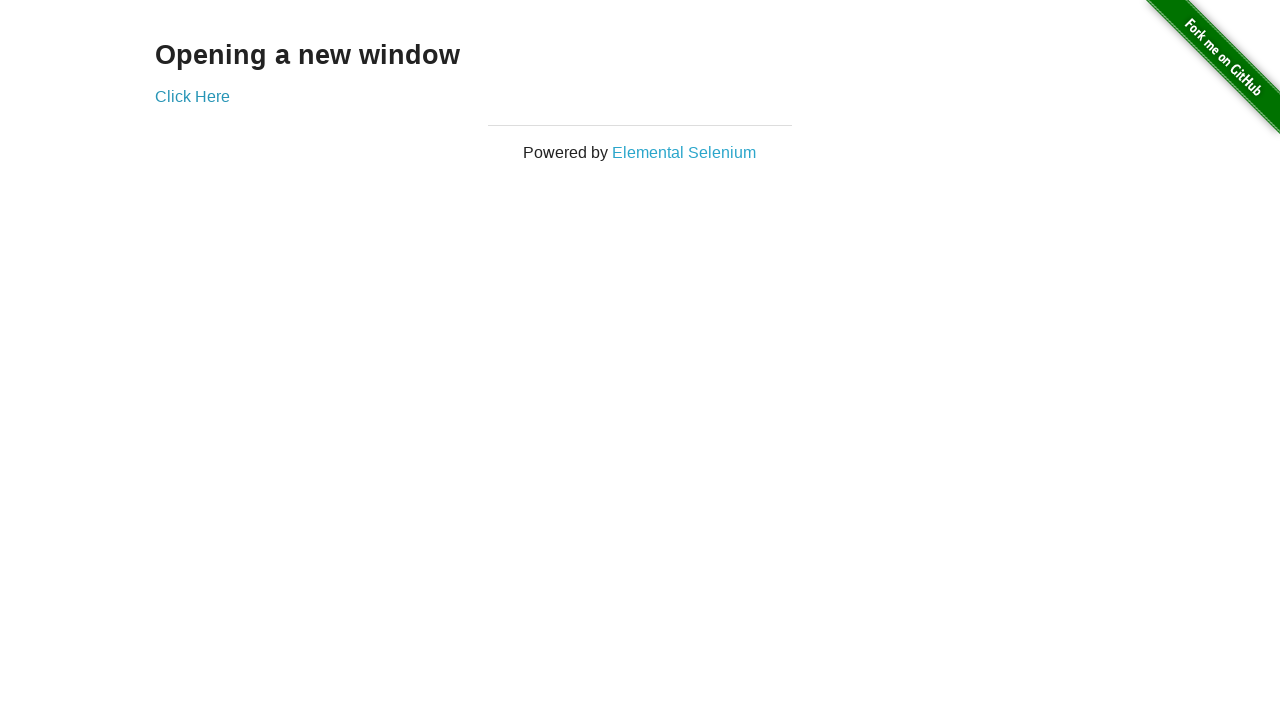

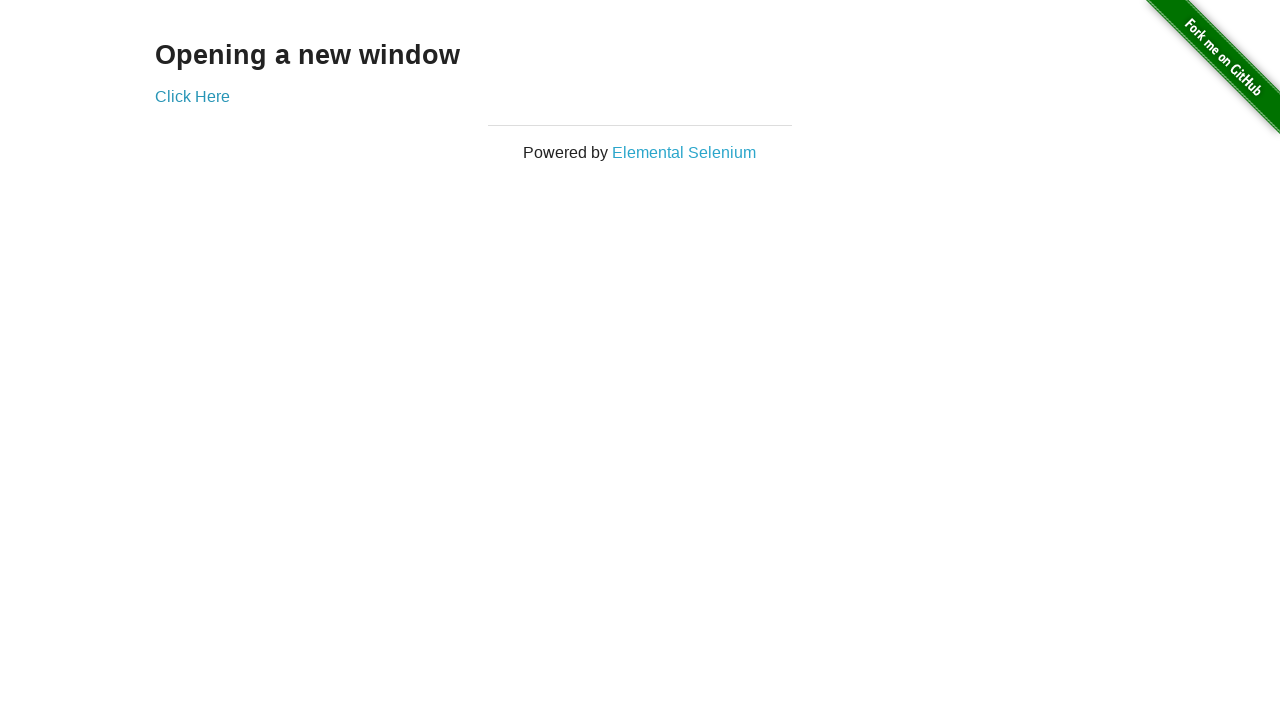